Navigates to the OpenCart demo homepage and verifies the page loads successfully

Starting URL: https://naveenautomationlabs.com/opencart/

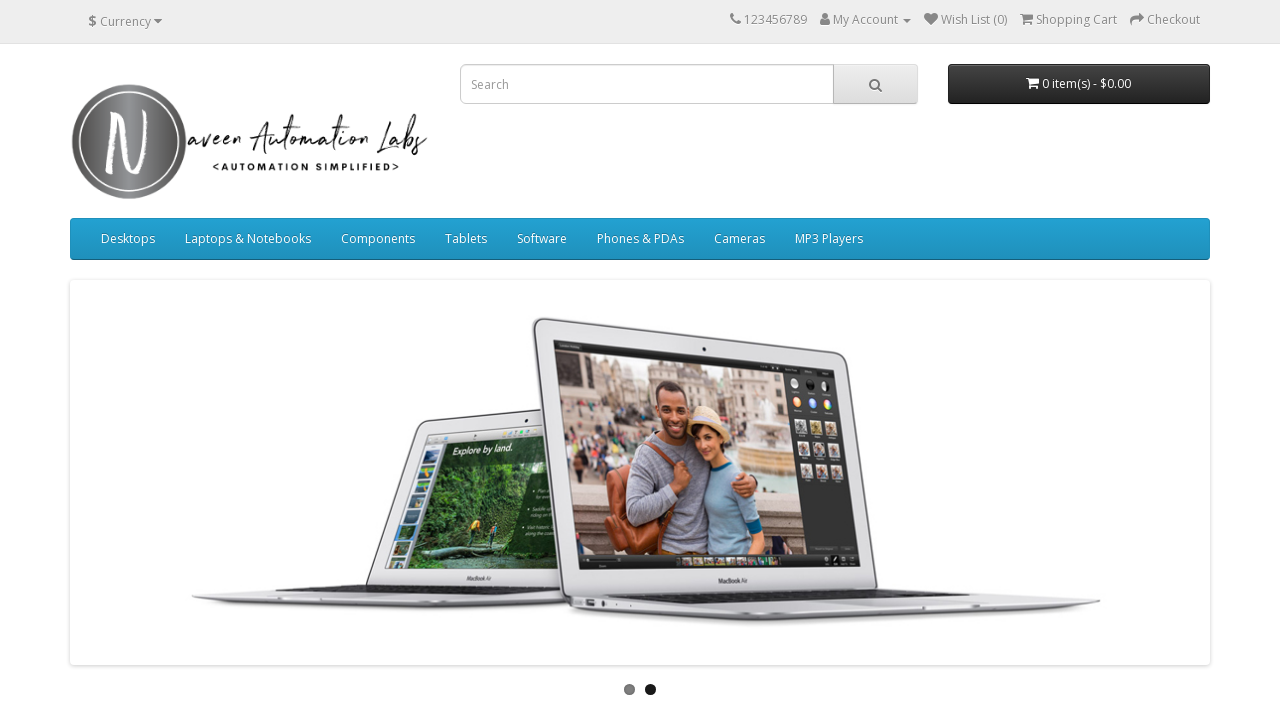

Waited for page DOM to fully load
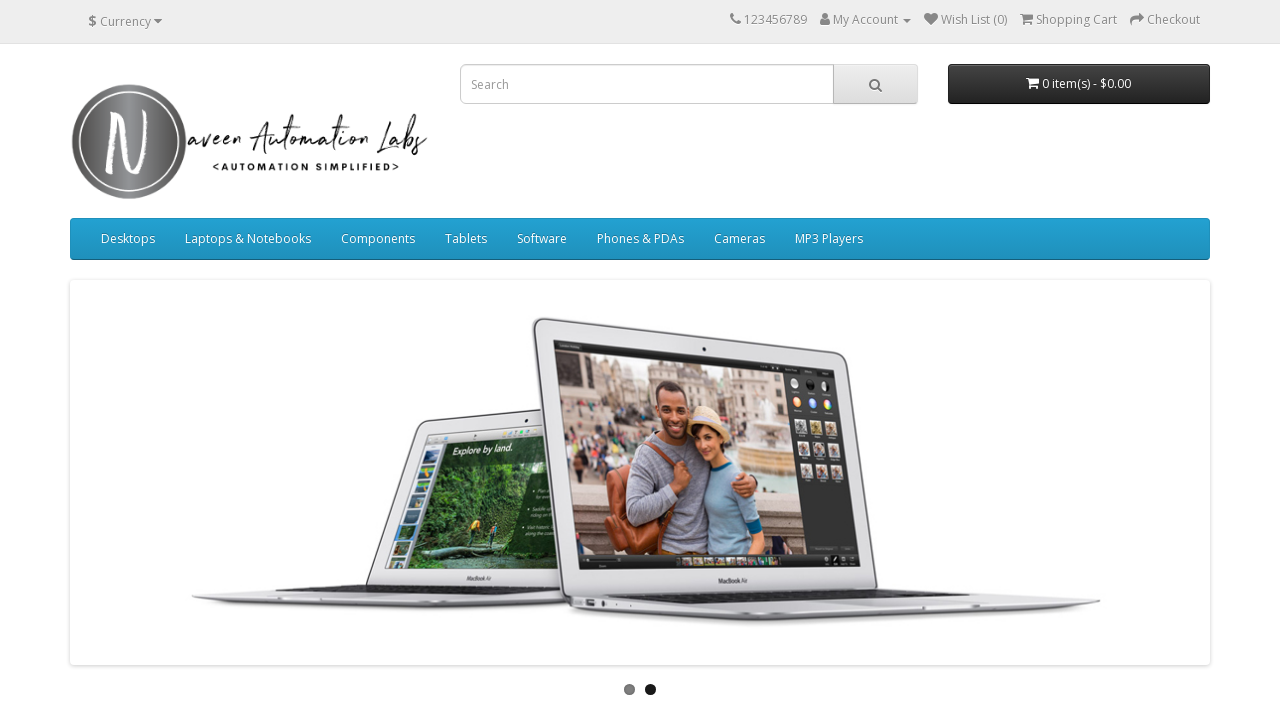

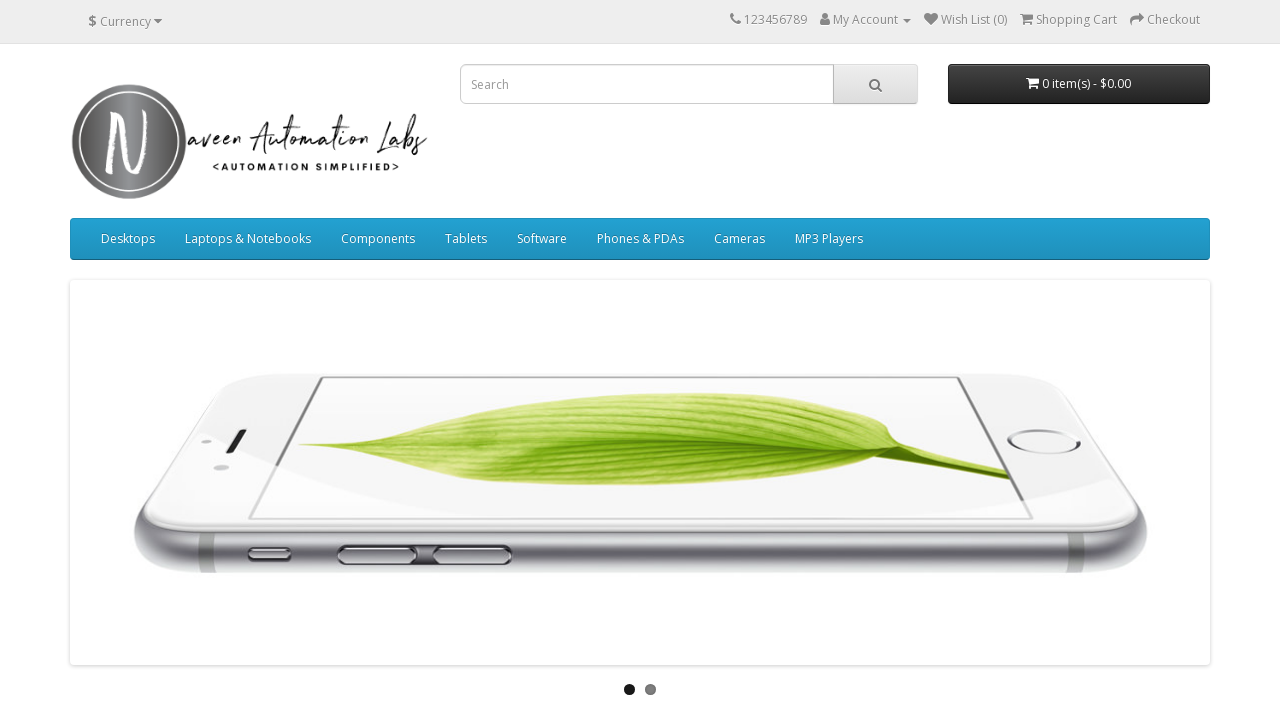